Tests form interaction by filling a textbox with a name and selecting a car option from a dropdown menu on a test blog page.

Starting URL: http://only-testing-blog.blogspot.in/2014/01/textbox.html

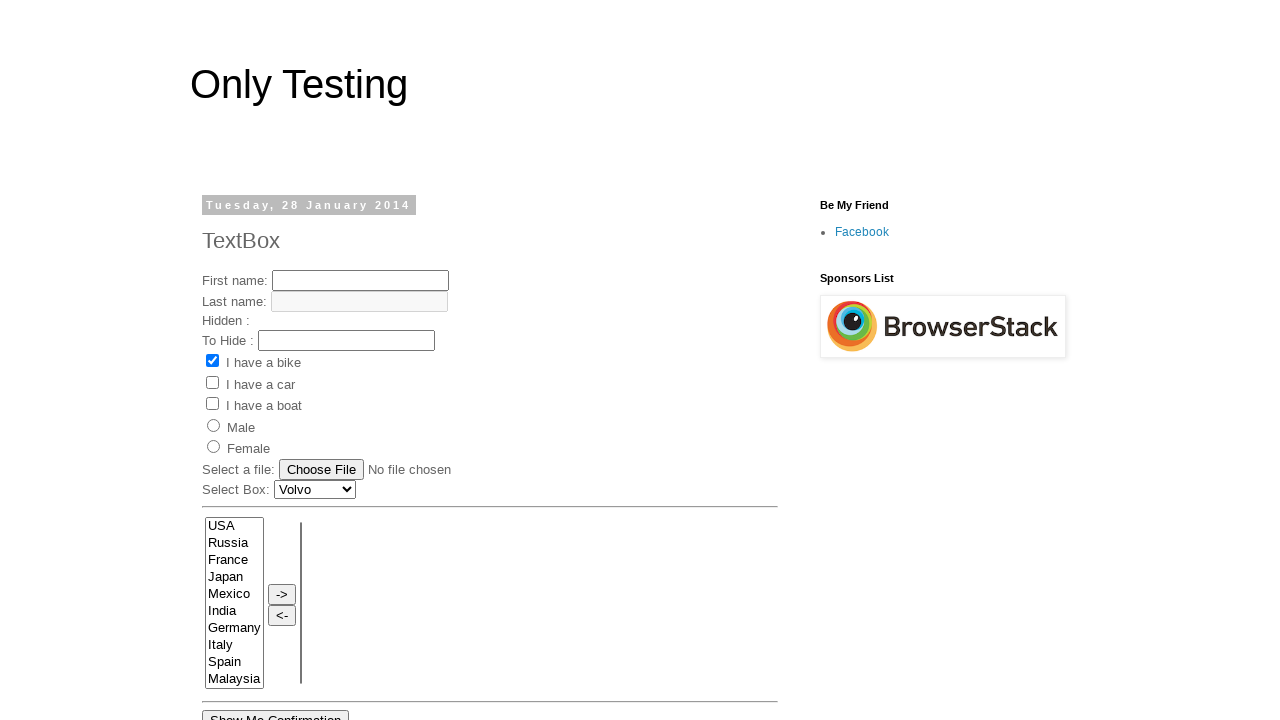

Navigated to test blog page with form
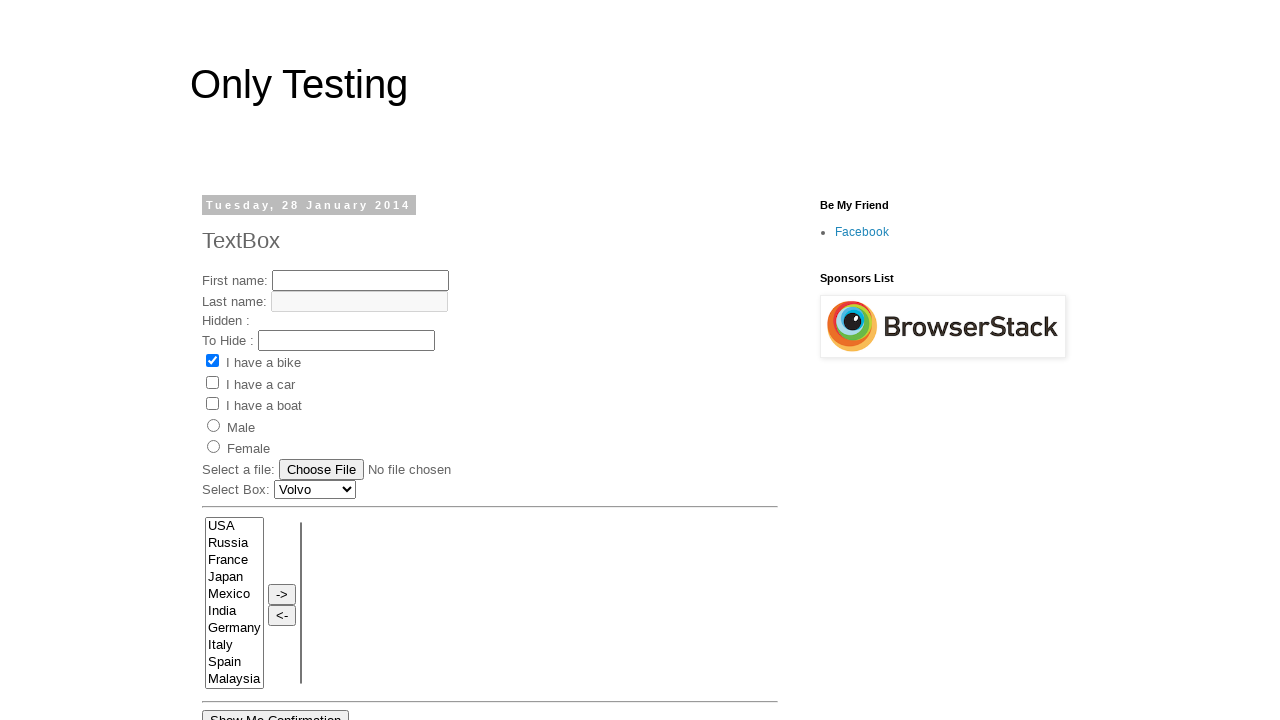

Filled first textbox with 'My First Name' on #text1
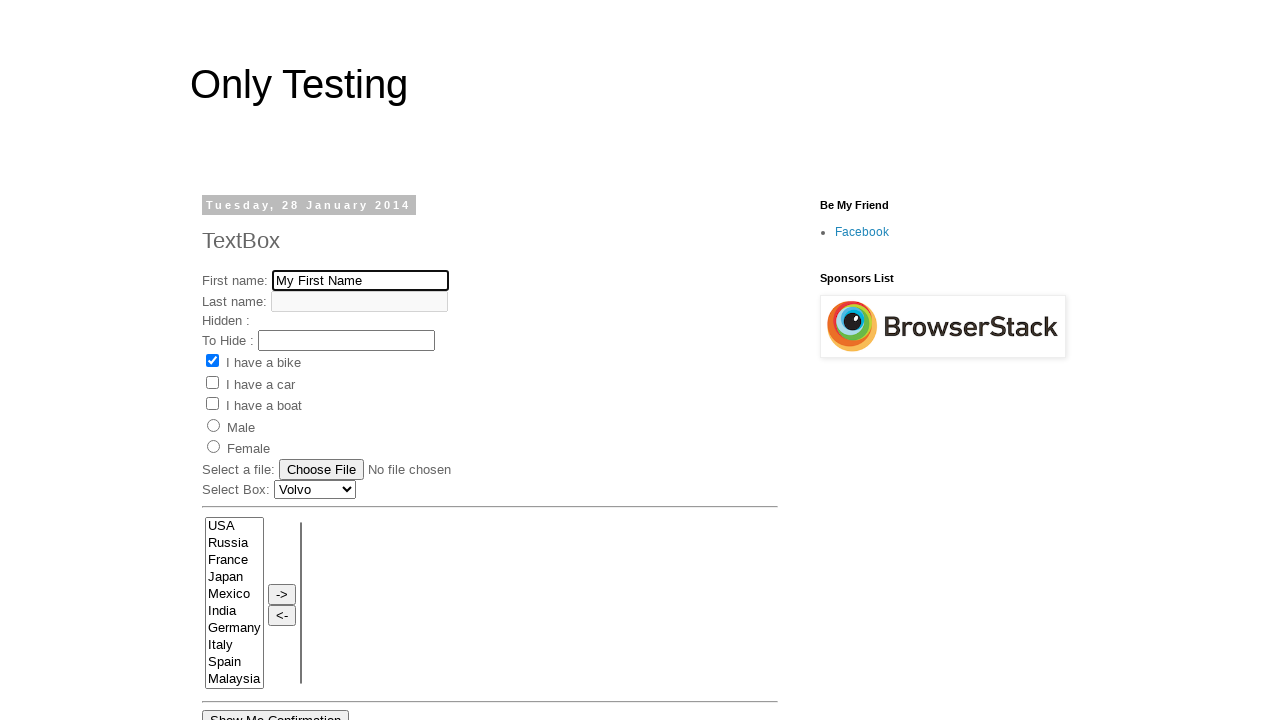

Selected 'Audi' from car dropdown menu on #Carlist
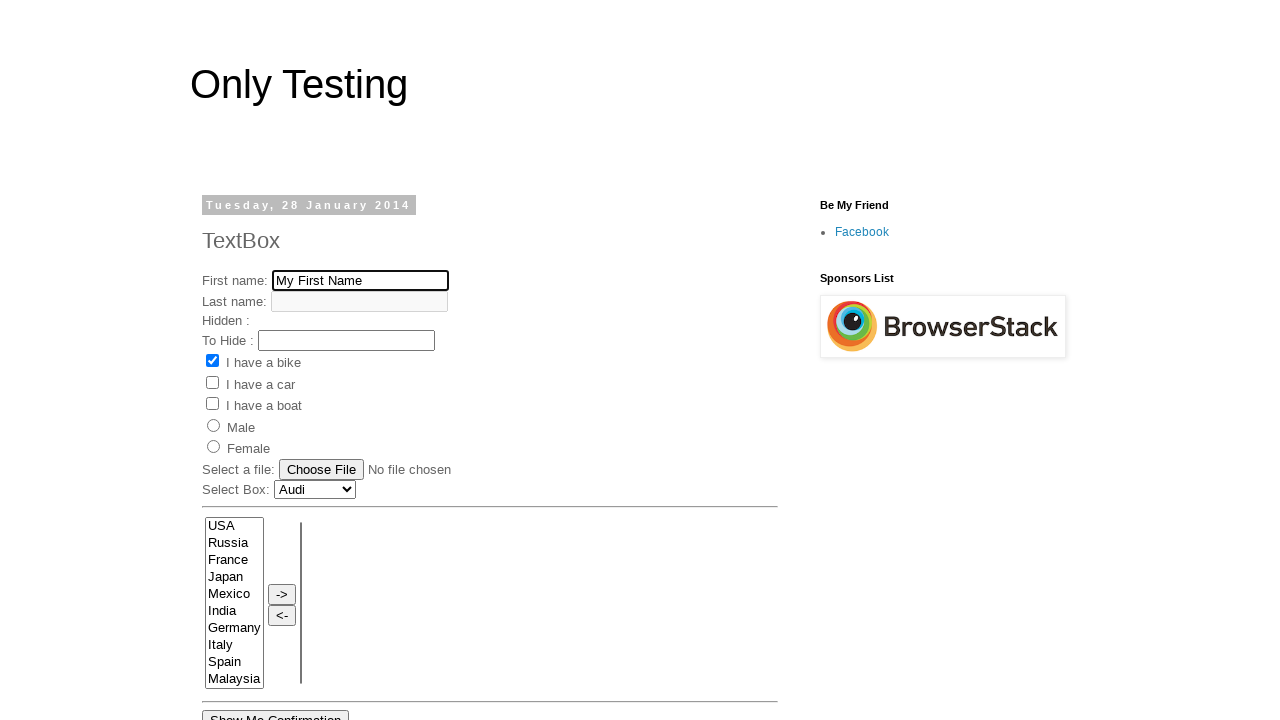

Second textbox became visible
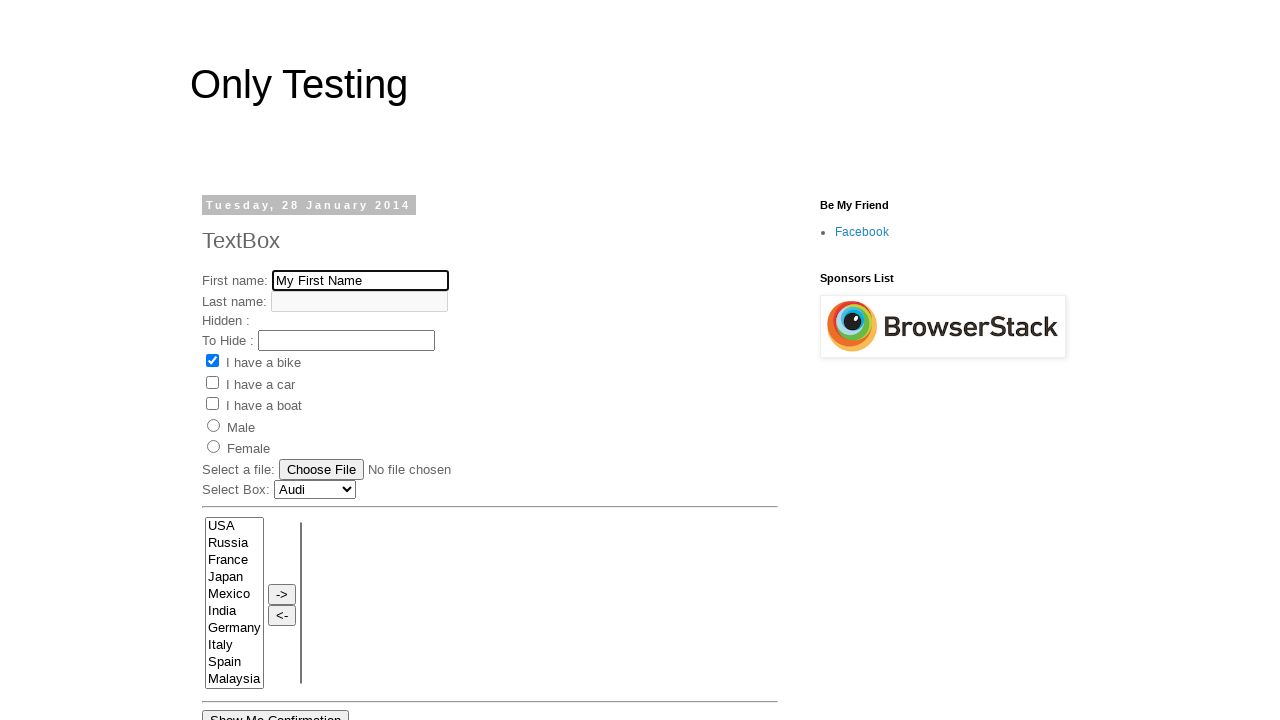

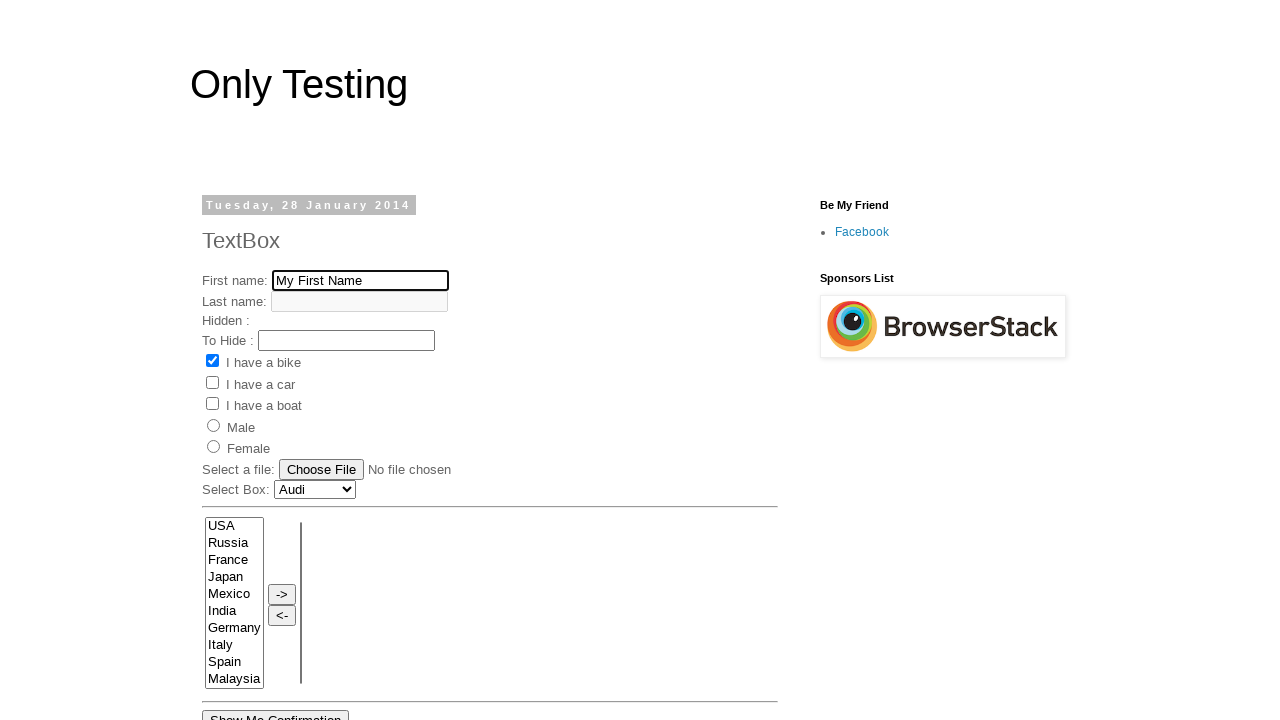